Tests a basic web form by entering text into a text box, submitting the form, and verifying the success message is displayed

Starting URL: https://www.selenium.dev/selenium/web/web-form.html

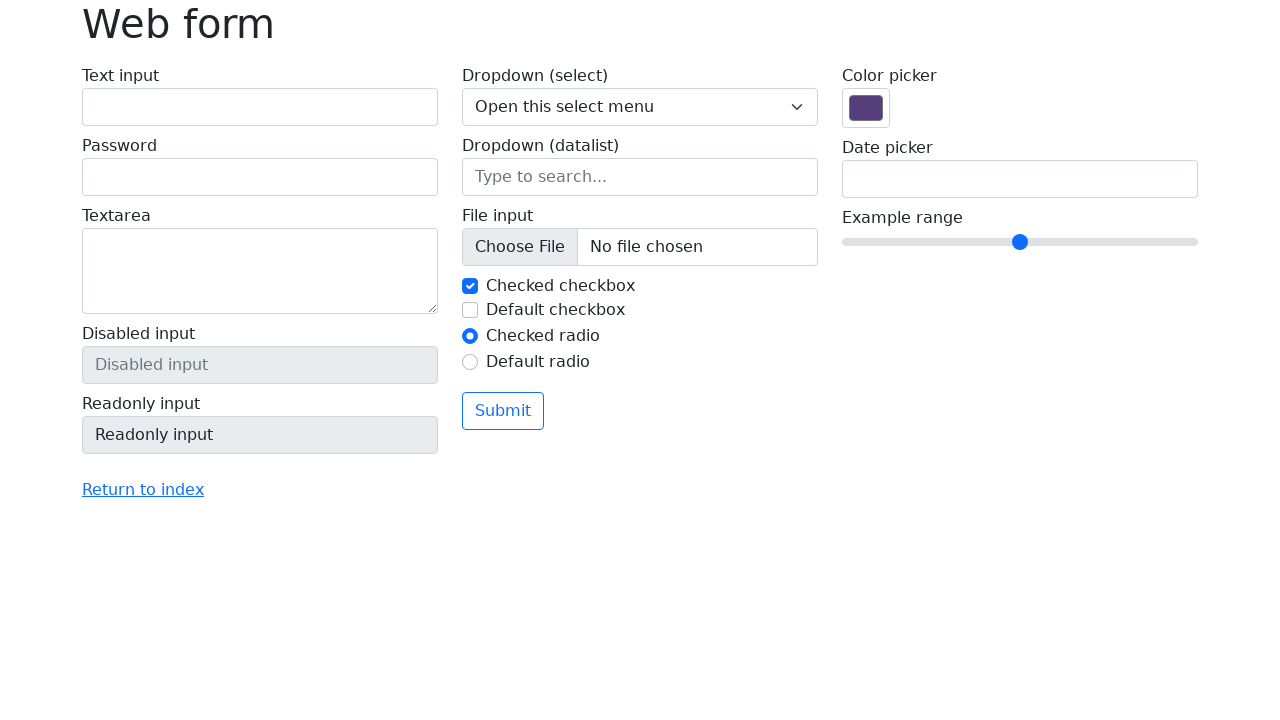

Verified page title is 'Web form'
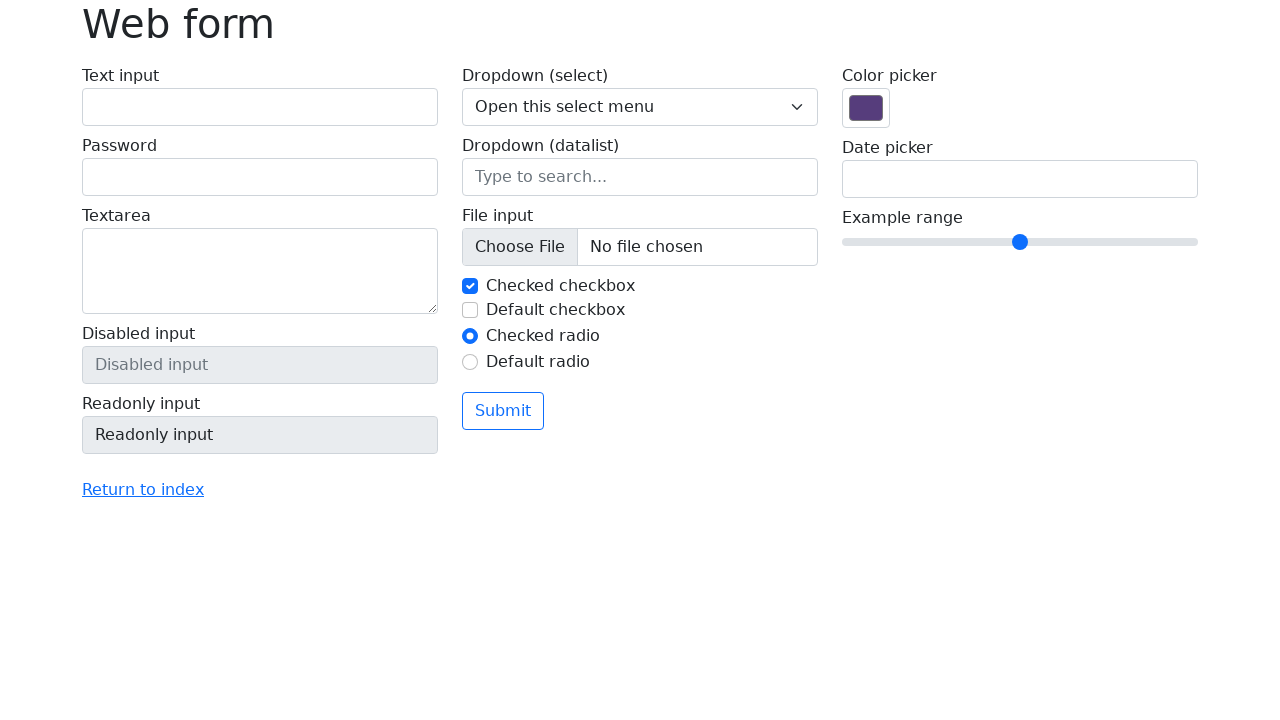

Filled text box with 'Selenium' on input[name='my-text']
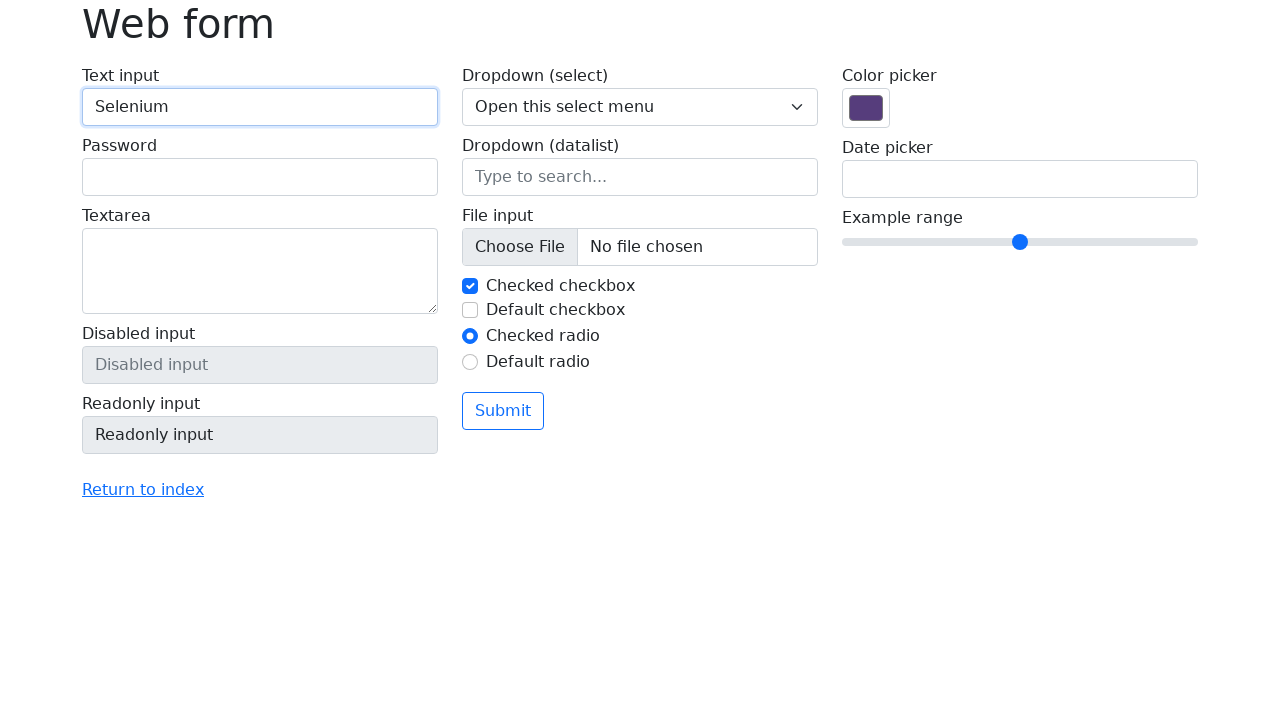

Clicked submit button at (503, 411) on button
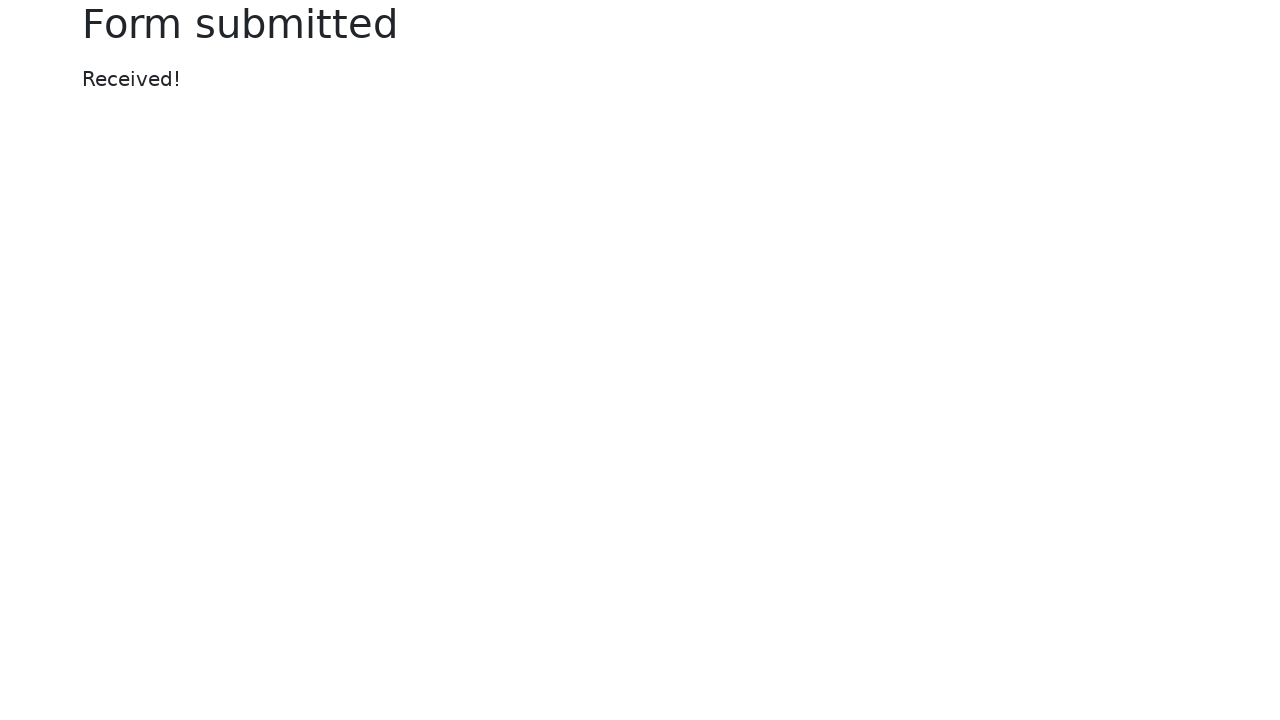

Success message appeared
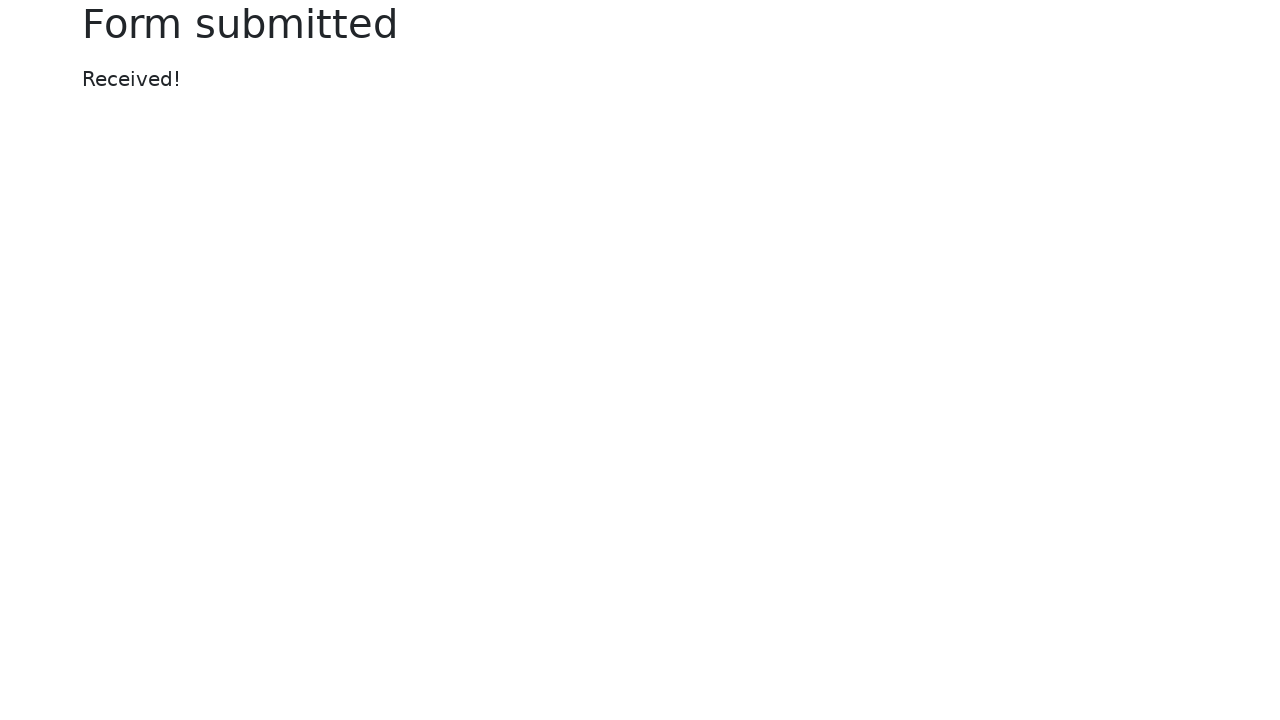

Verified success message text is 'Received!'
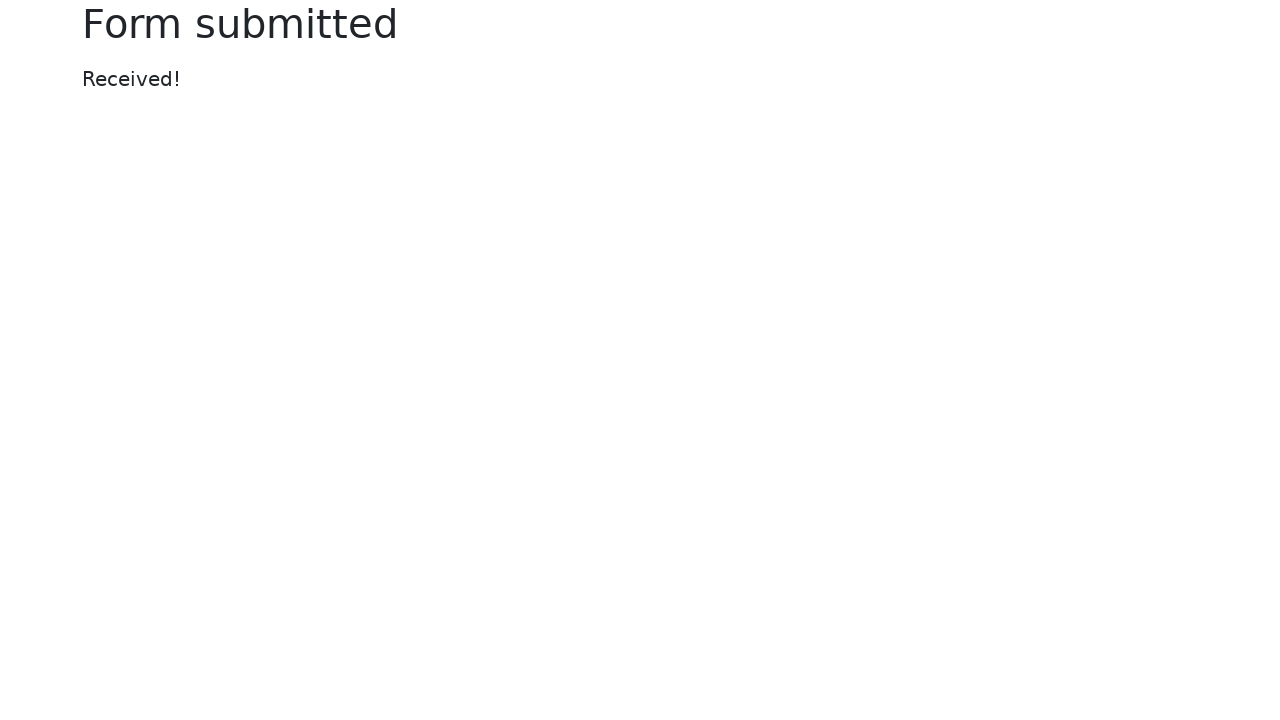

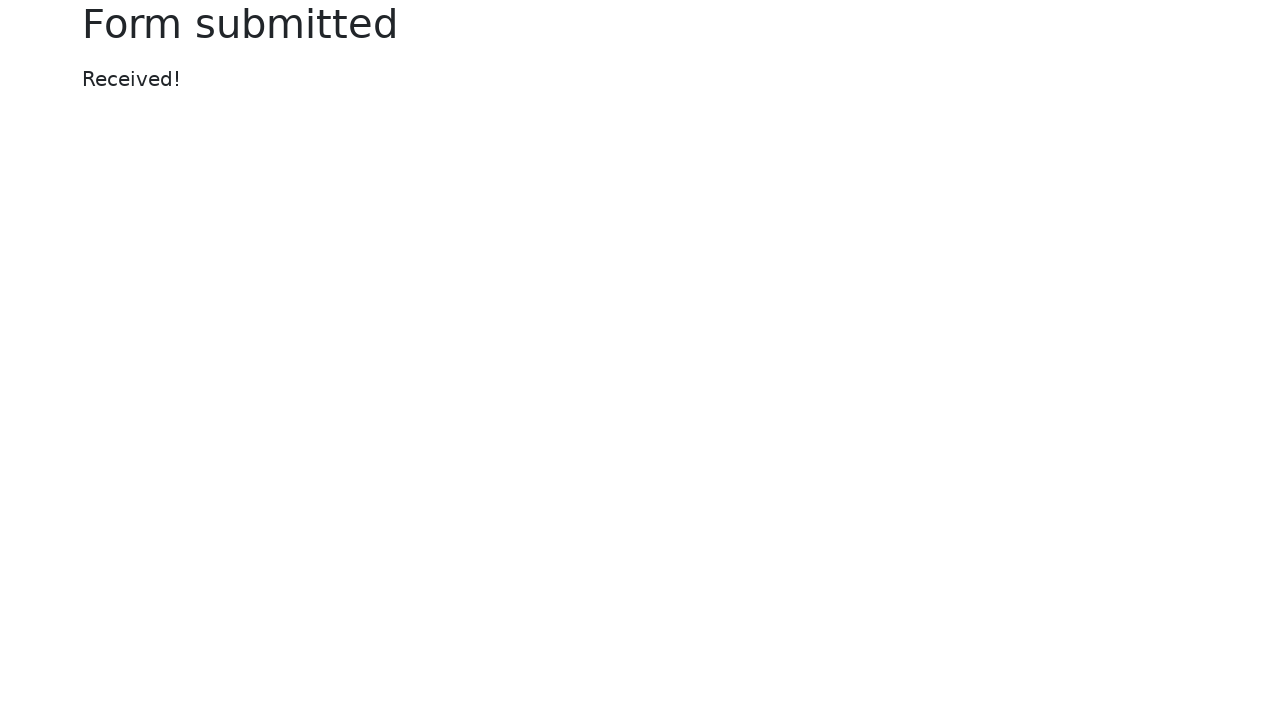